Tests table interaction by reading data from a table cell and entering it into an input field

Starting URL: https://codenboxautomationlab.com/practice/

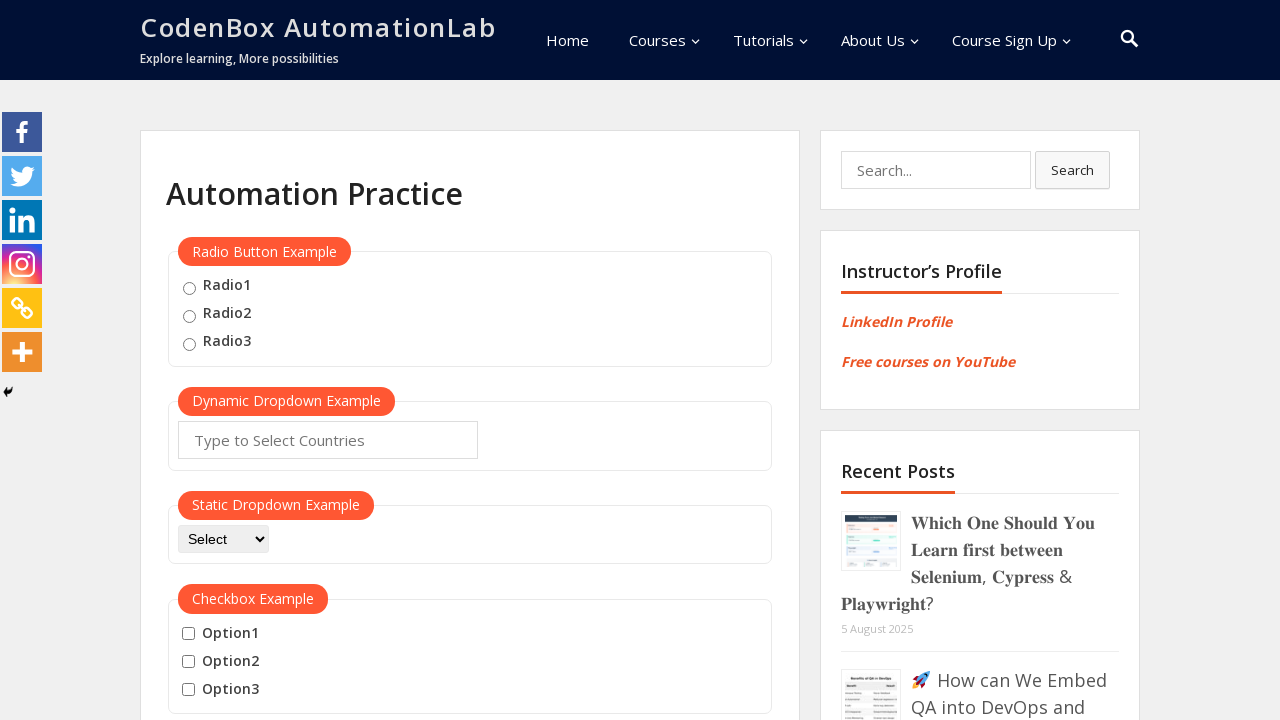

Located first cell in product table
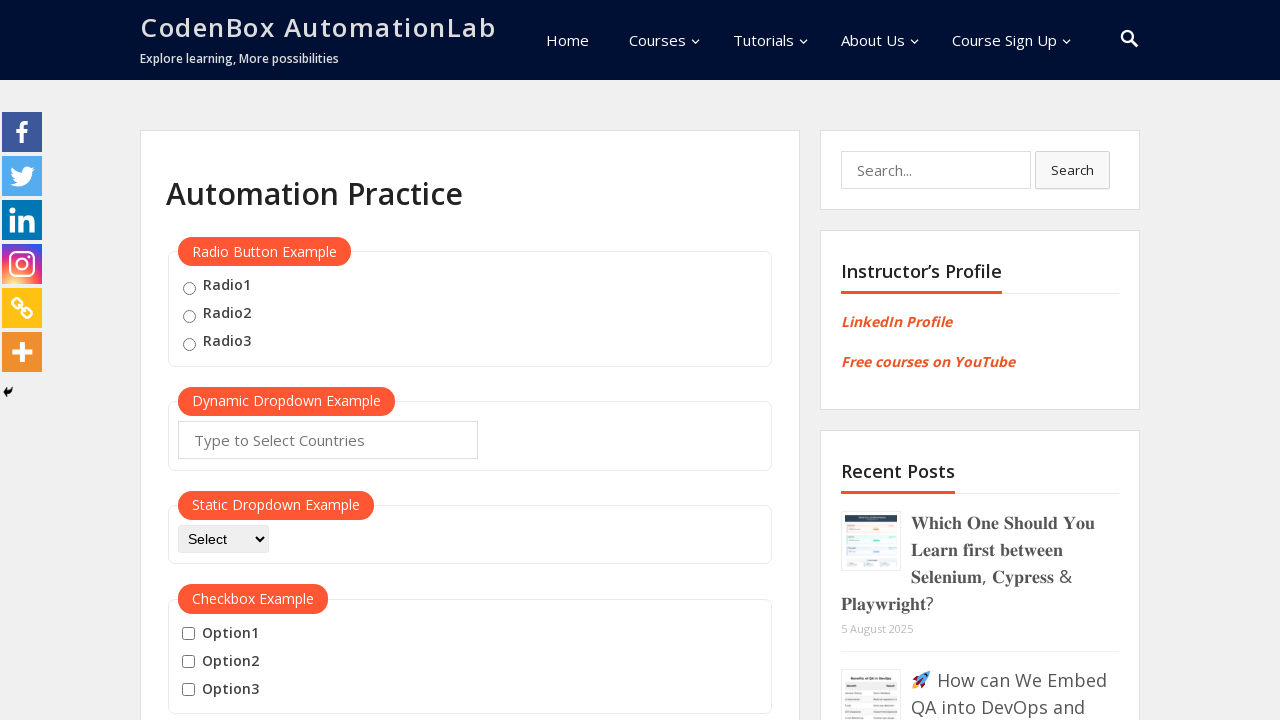

Retrieved text content from table cell
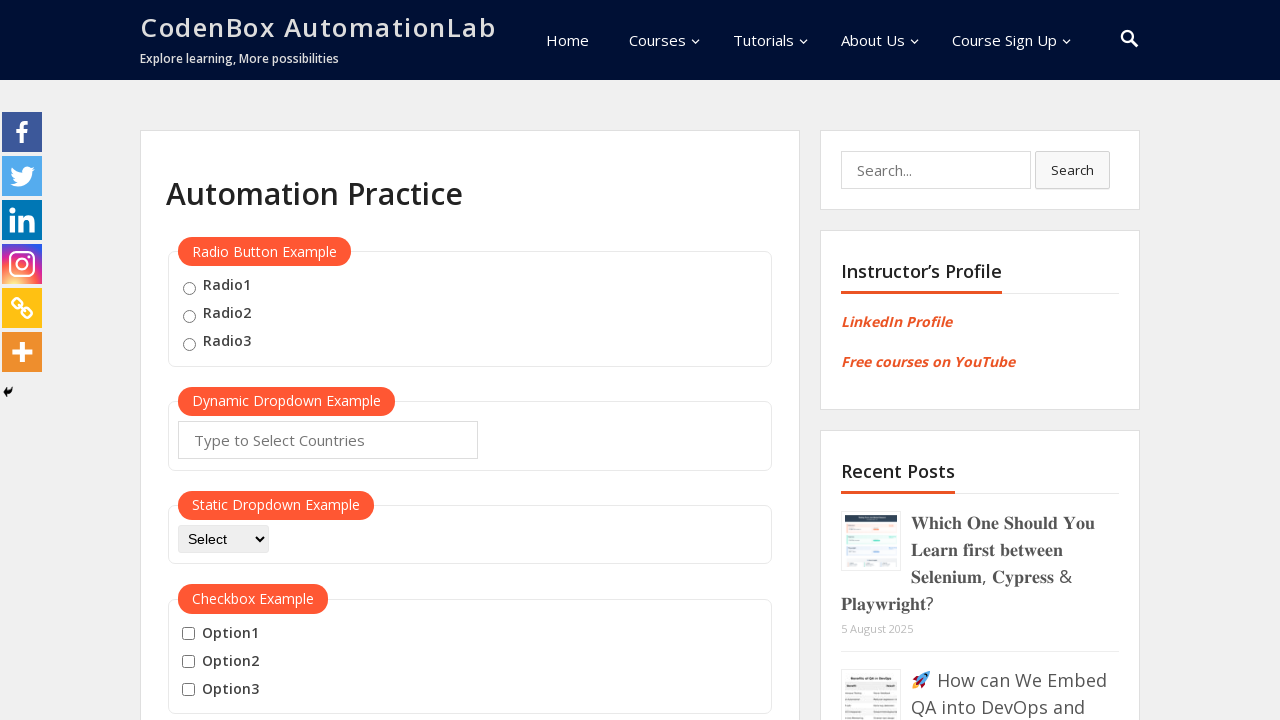

Filled name input field with table cell text: 'Sariful Islam' on #name
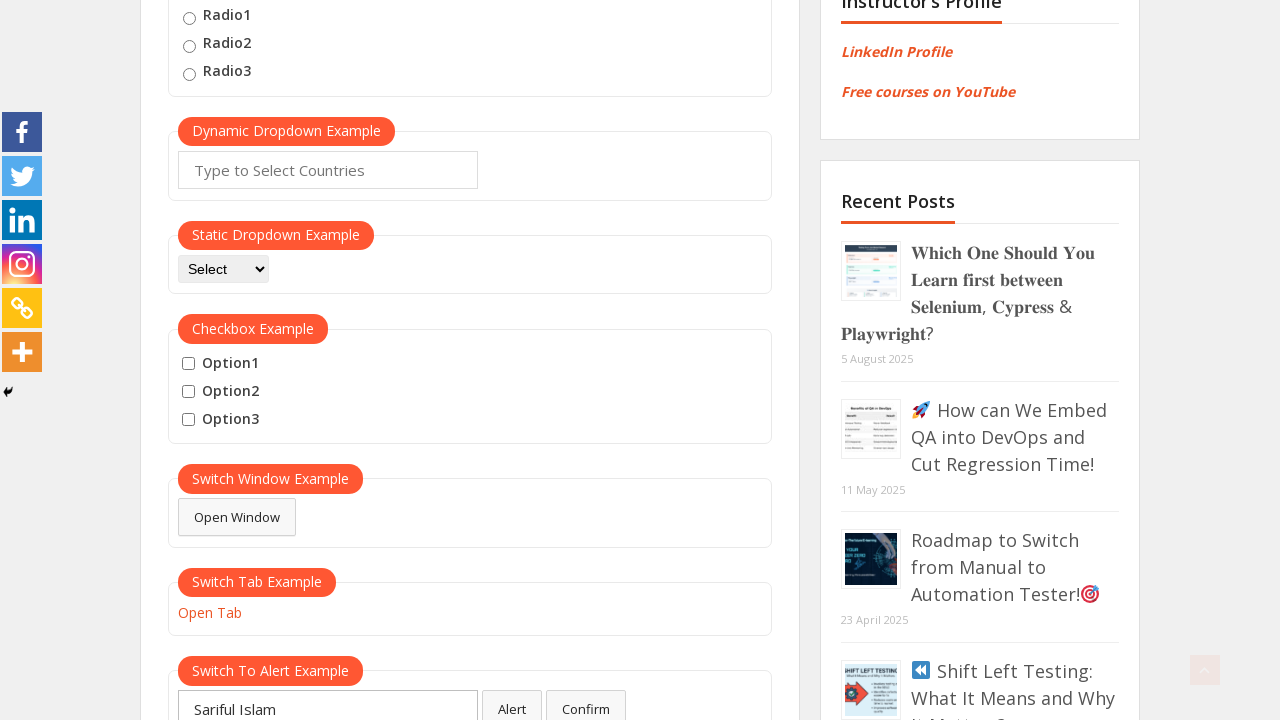

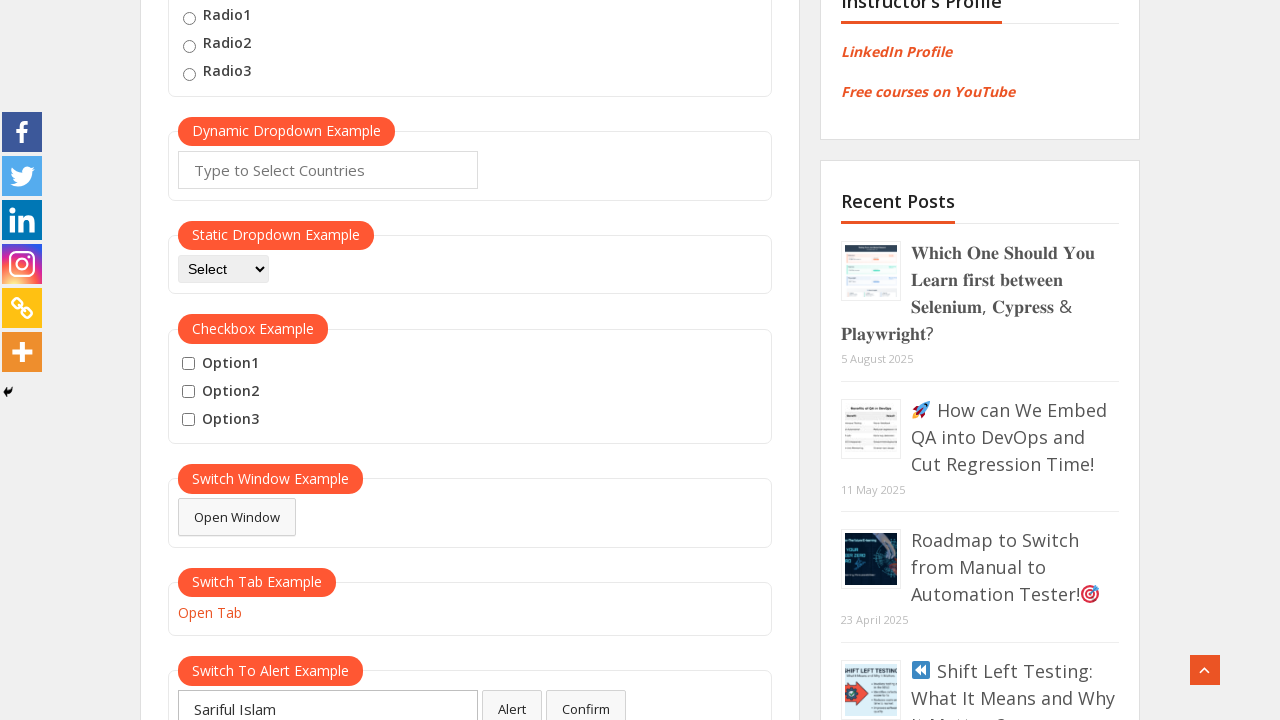